Tests that edits are saved when the edit field loses focus (blur event)

Starting URL: https://demo.playwright.dev/todomvc

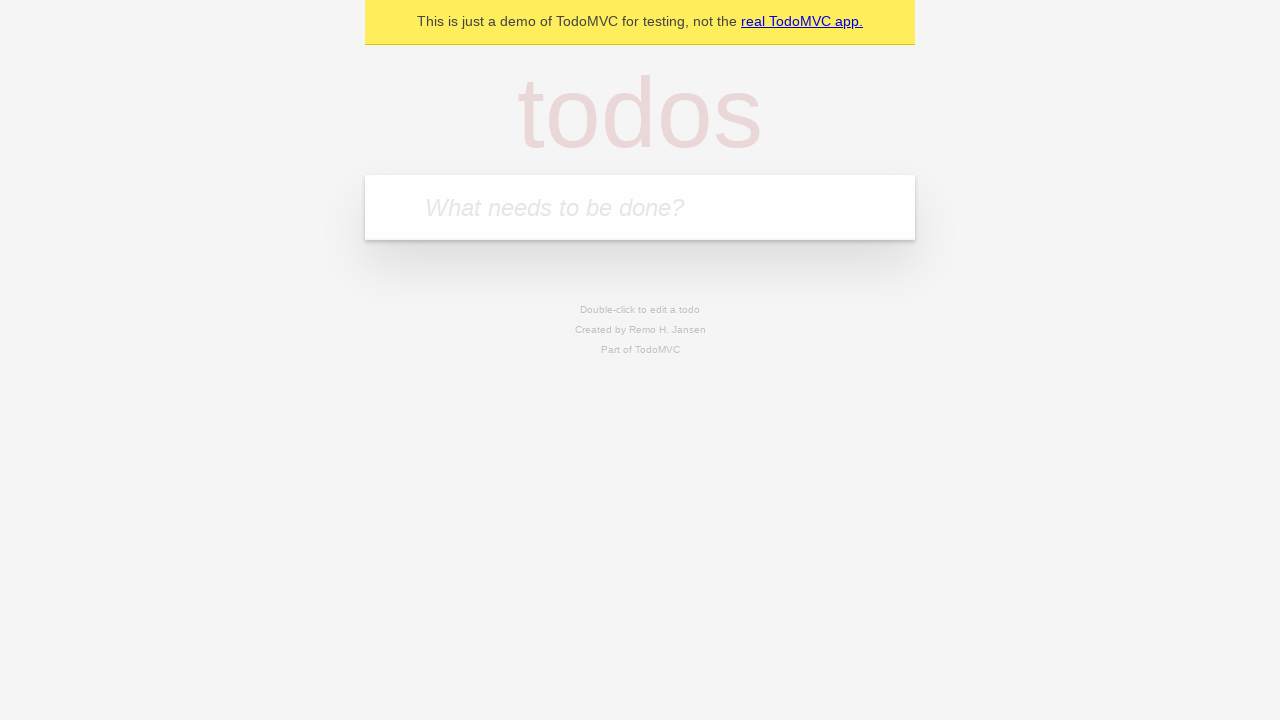

Filled new todo field with 'buy some cheese' on internal:attr=[placeholder="What needs to be done?"i]
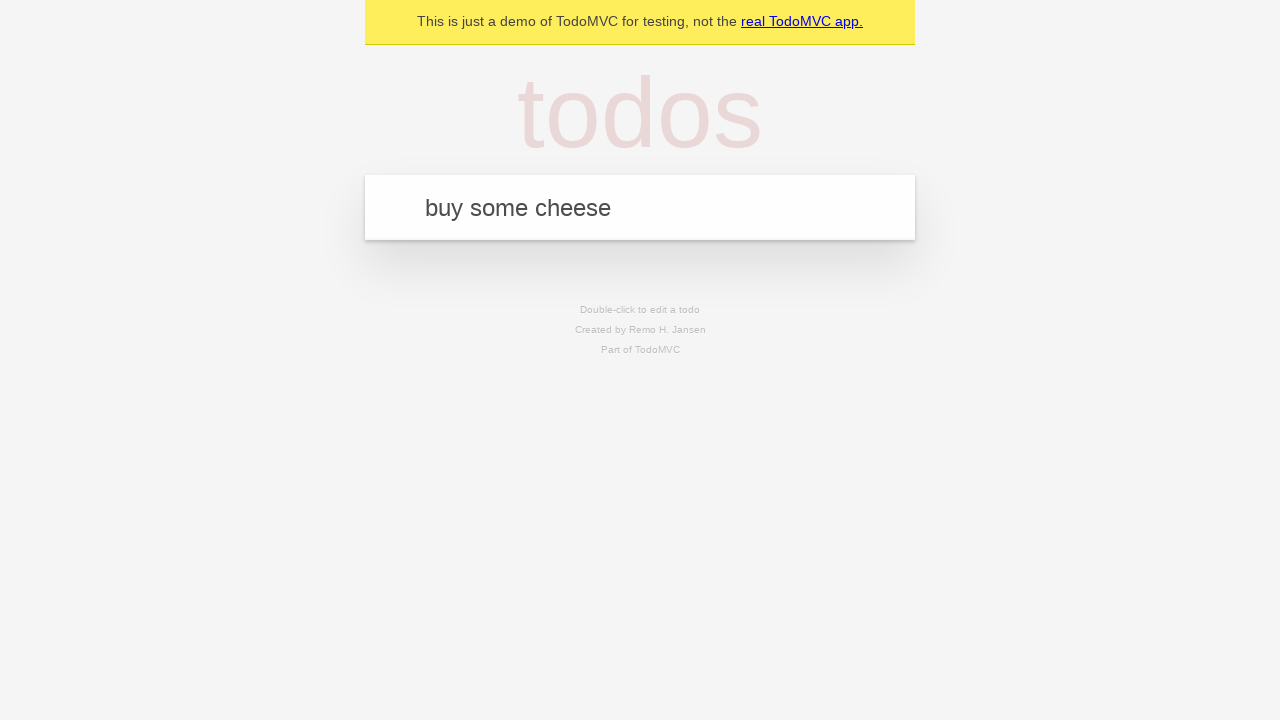

Pressed Enter to create first todo on internal:attr=[placeholder="What needs to be done?"i]
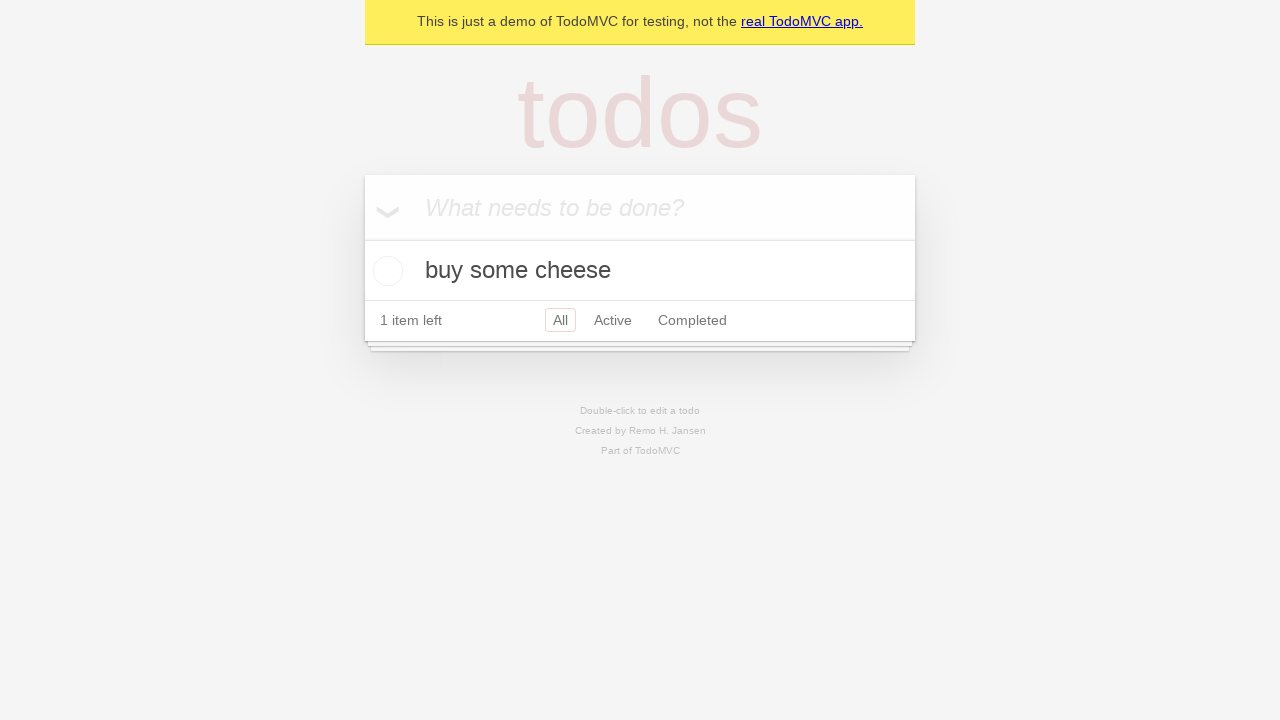

Filled new todo field with 'feed the cat' on internal:attr=[placeholder="What needs to be done?"i]
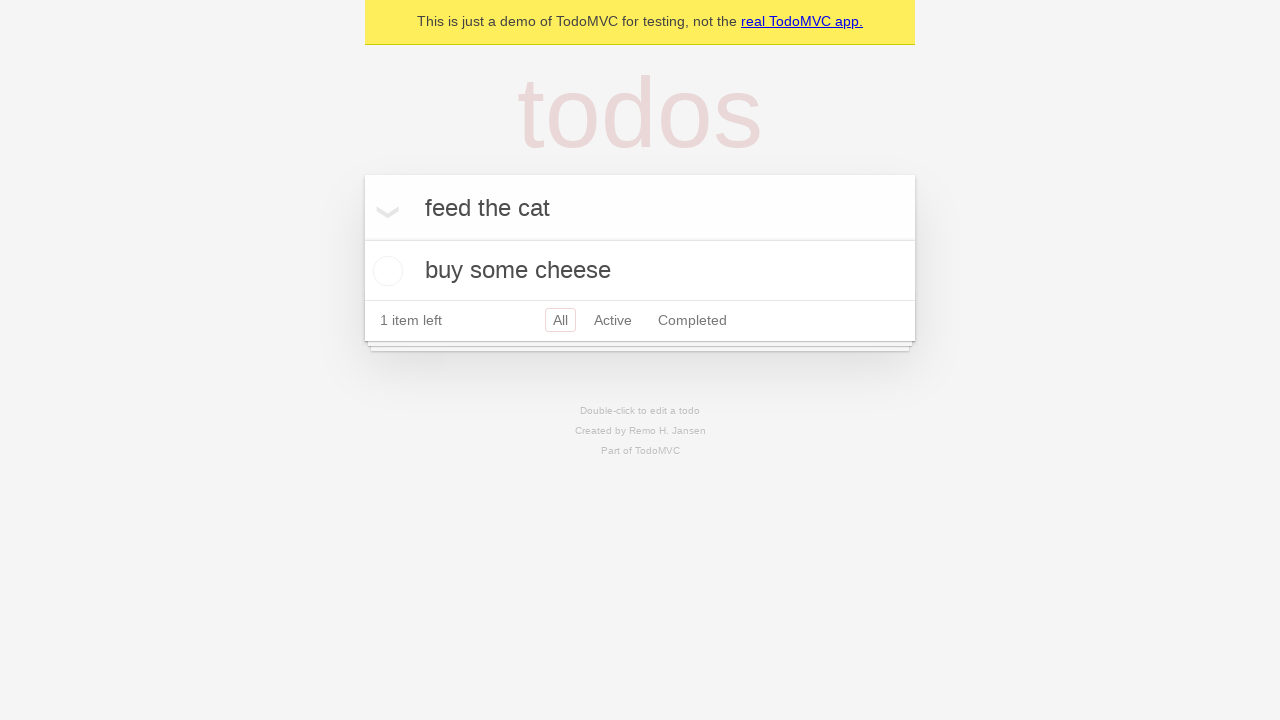

Pressed Enter to create second todo on internal:attr=[placeholder="What needs to be done?"i]
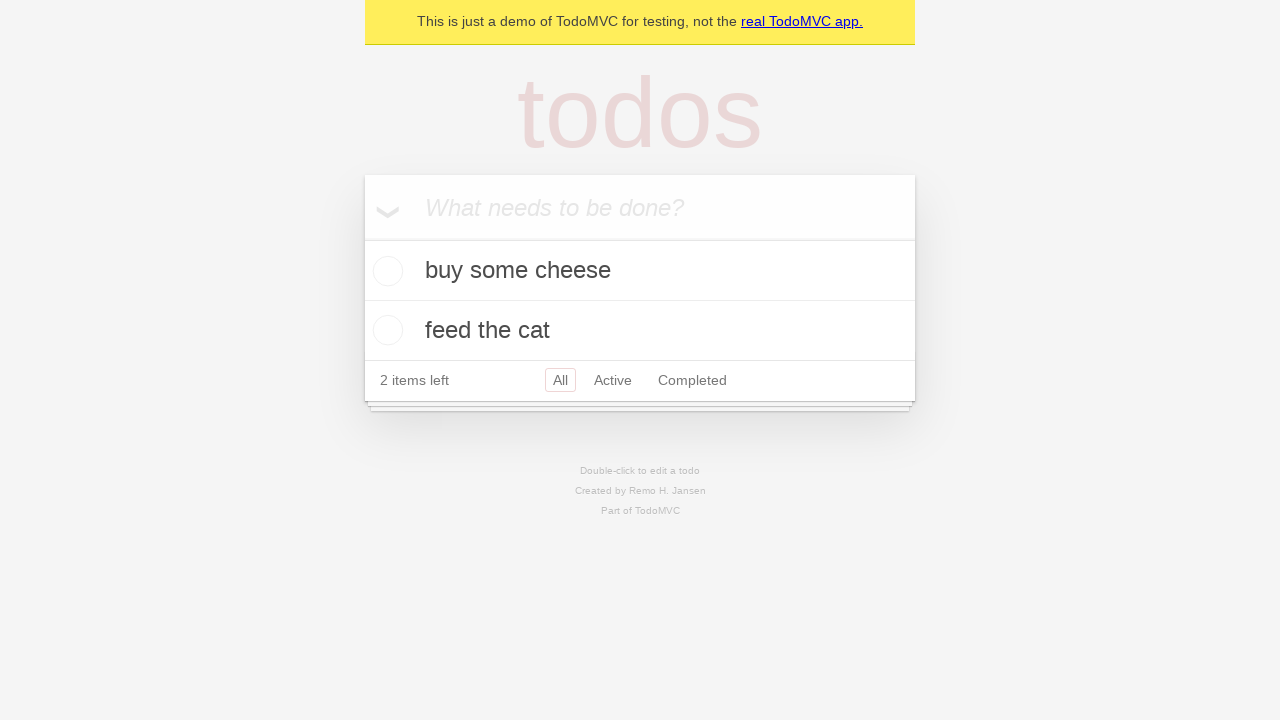

Filled new todo field with 'book a doctors appointment' on internal:attr=[placeholder="What needs to be done?"i]
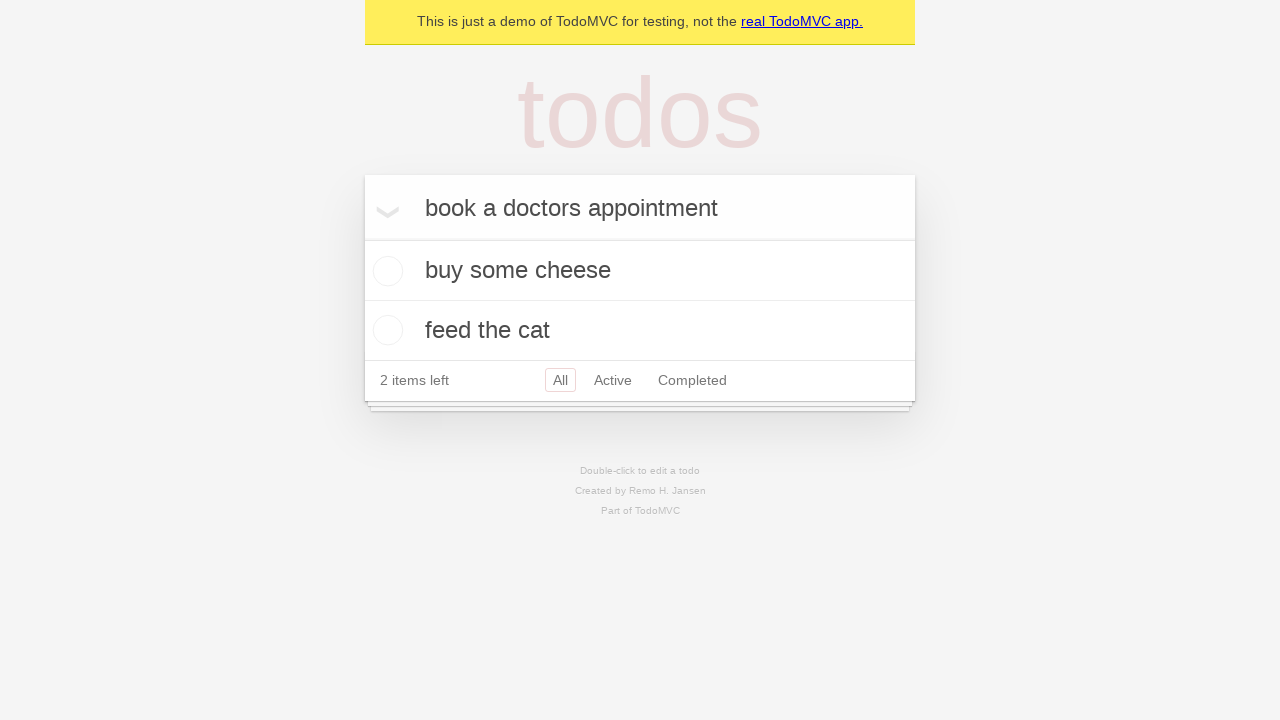

Pressed Enter to create third todo on internal:attr=[placeholder="What needs to be done?"i]
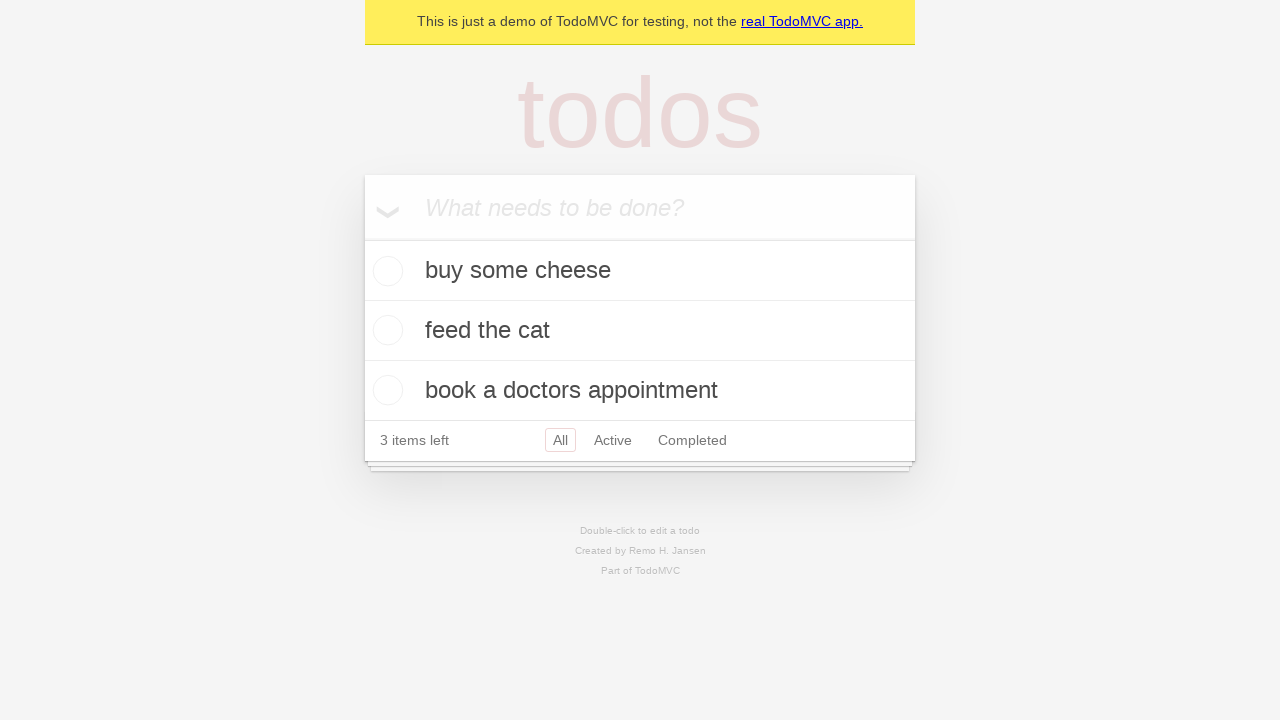

Waited for todo items to load
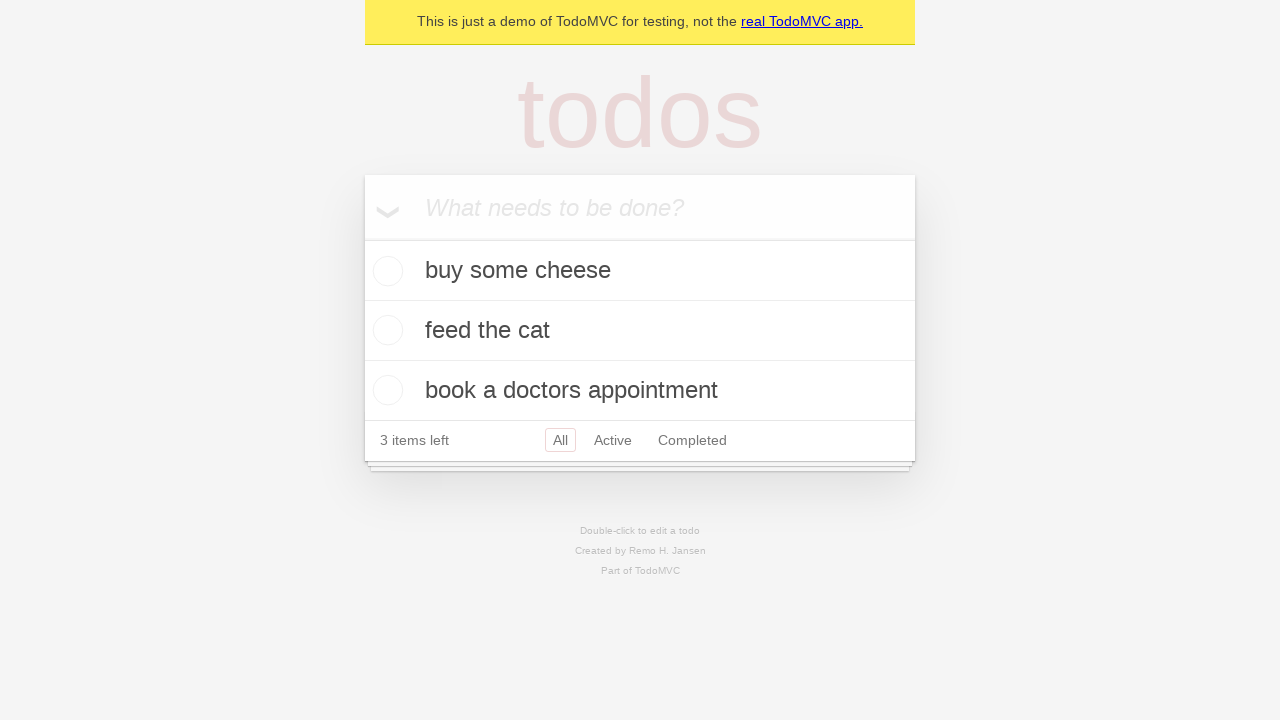

Double-clicked second todo to enter edit mode at (640, 331) on internal:testid=[data-testid="todo-item"s] >> nth=1
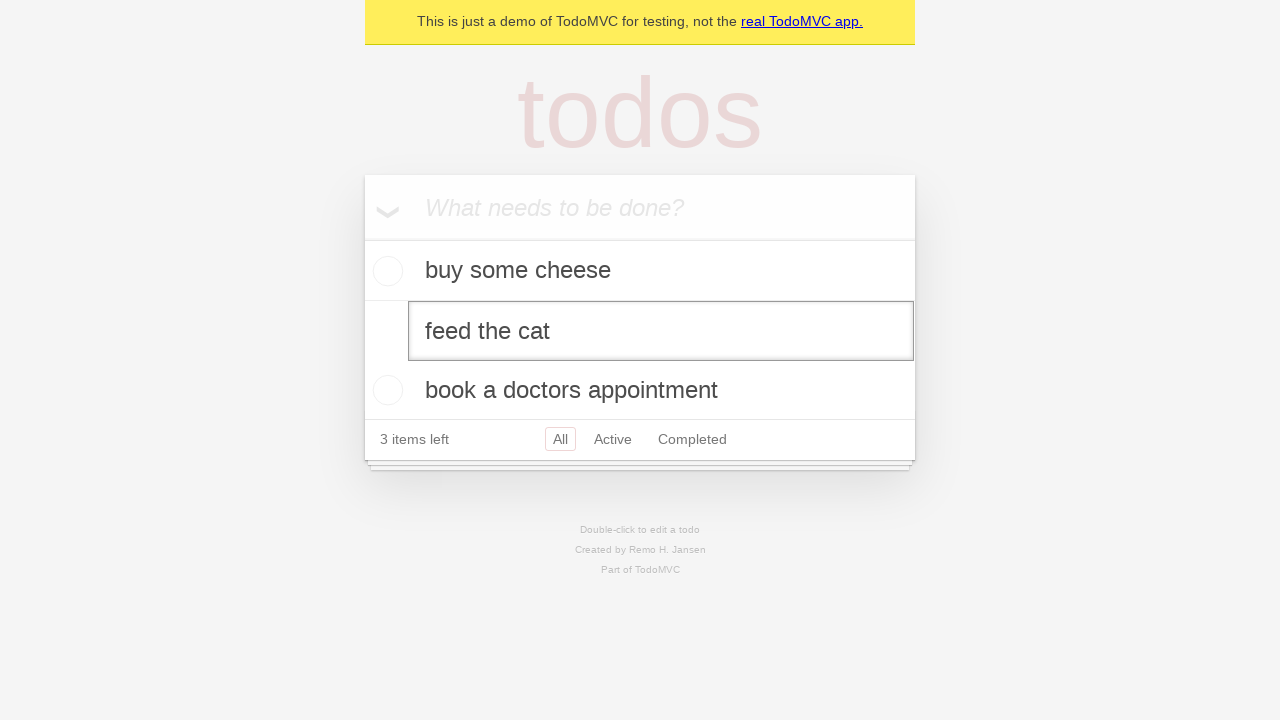

Filled edit field with 'buy some sausages' on internal:testid=[data-testid="todo-item"s] >> nth=1 >> internal:role=textbox[nam
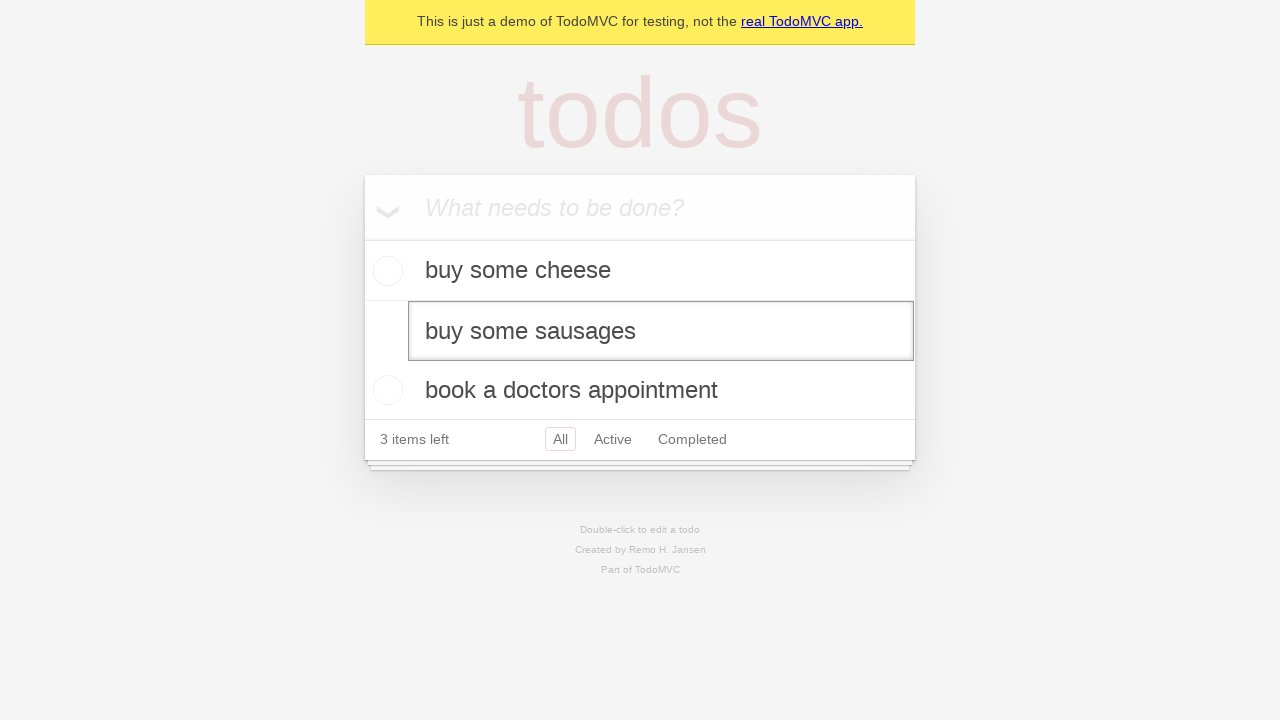

Dispatched blur event to save edited todo
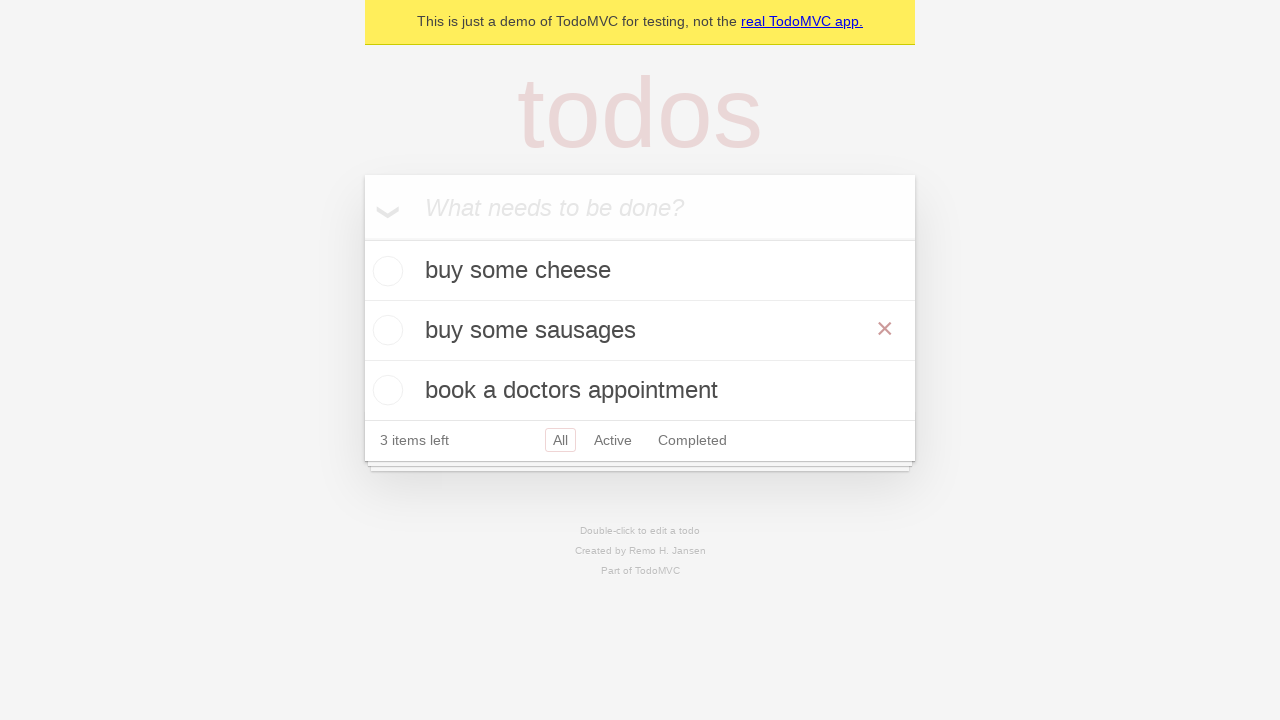

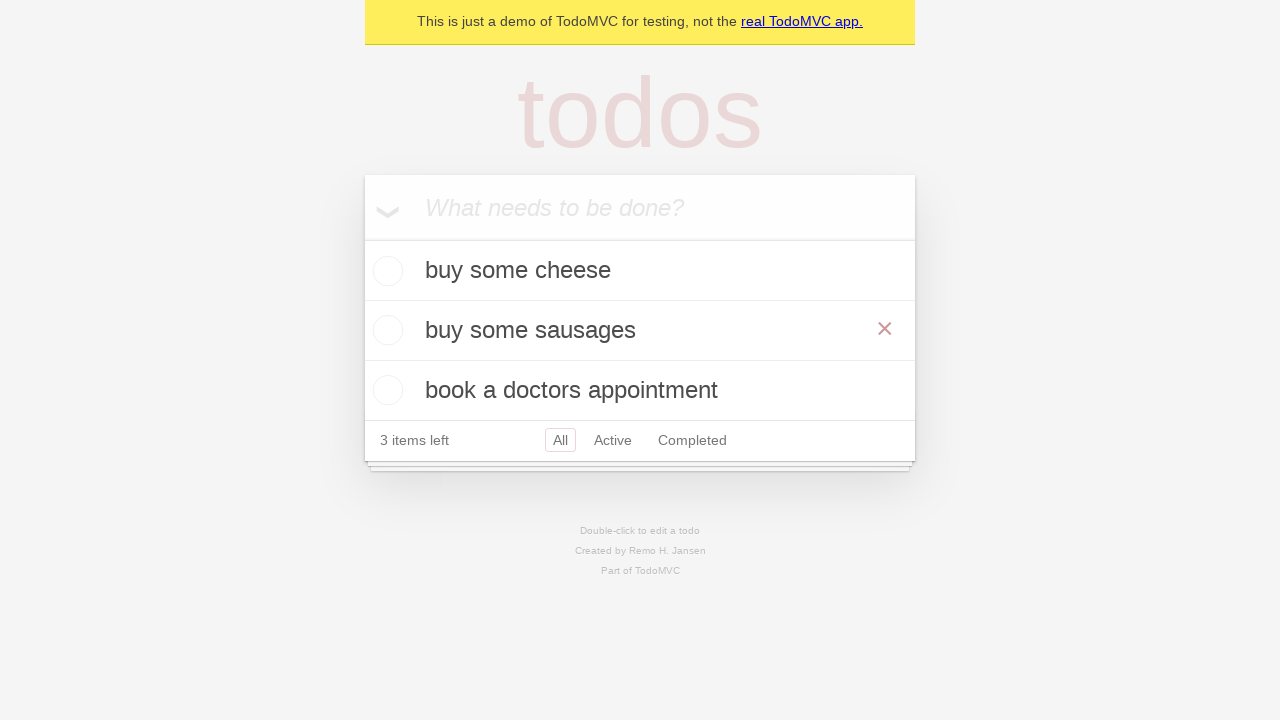